Tests that a navigation menu element is visible on the homepage

Starting URL: https://kinosfera.info/

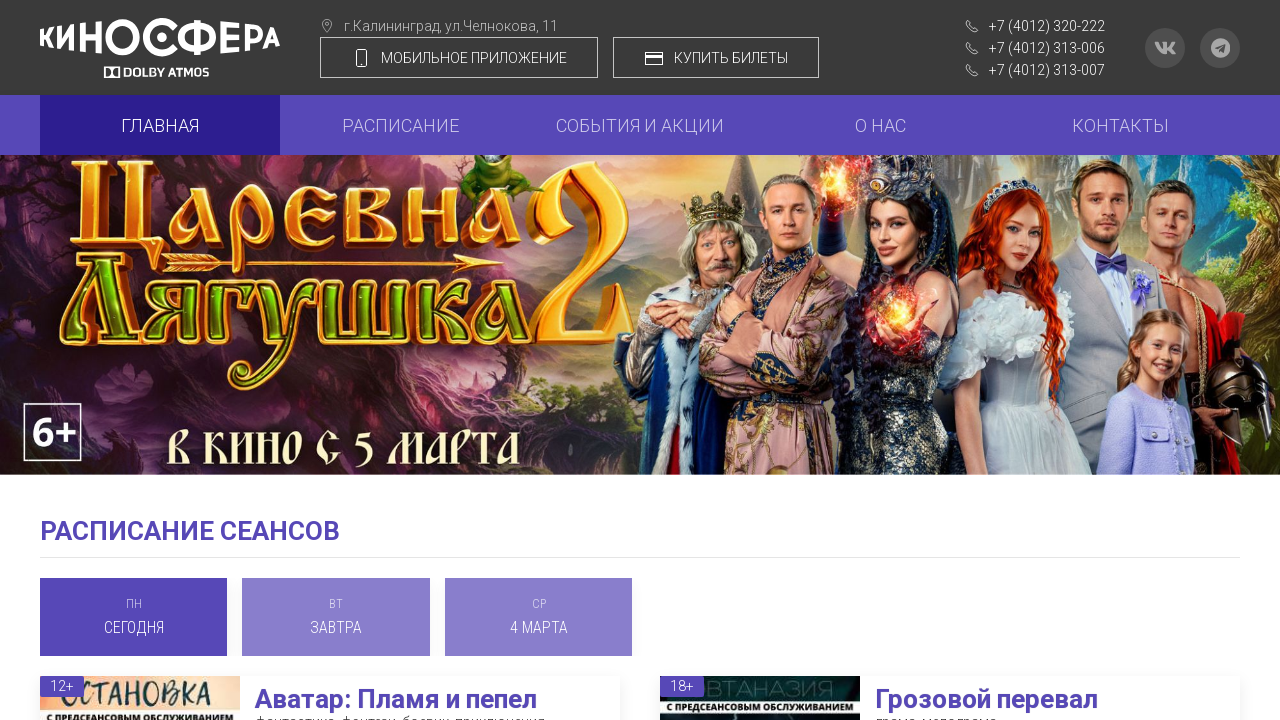

Waited for navigation menu element to become visible
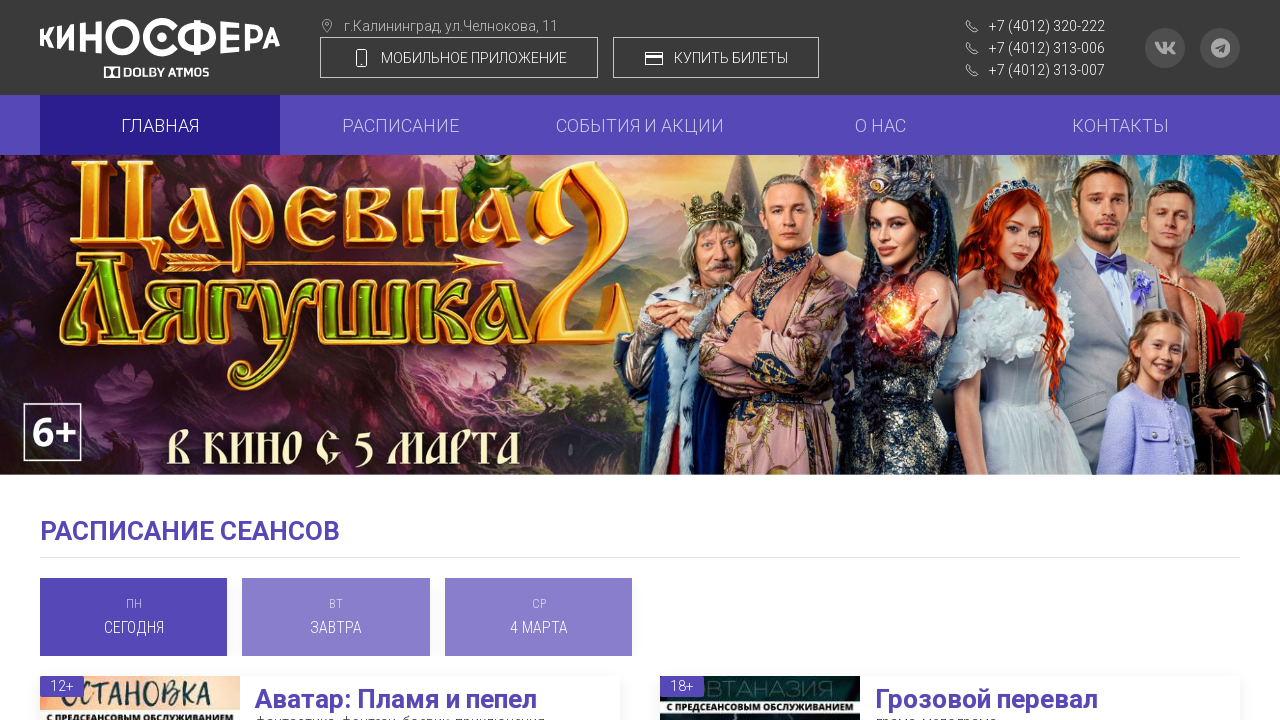

Asserted that navigation menu element is visible
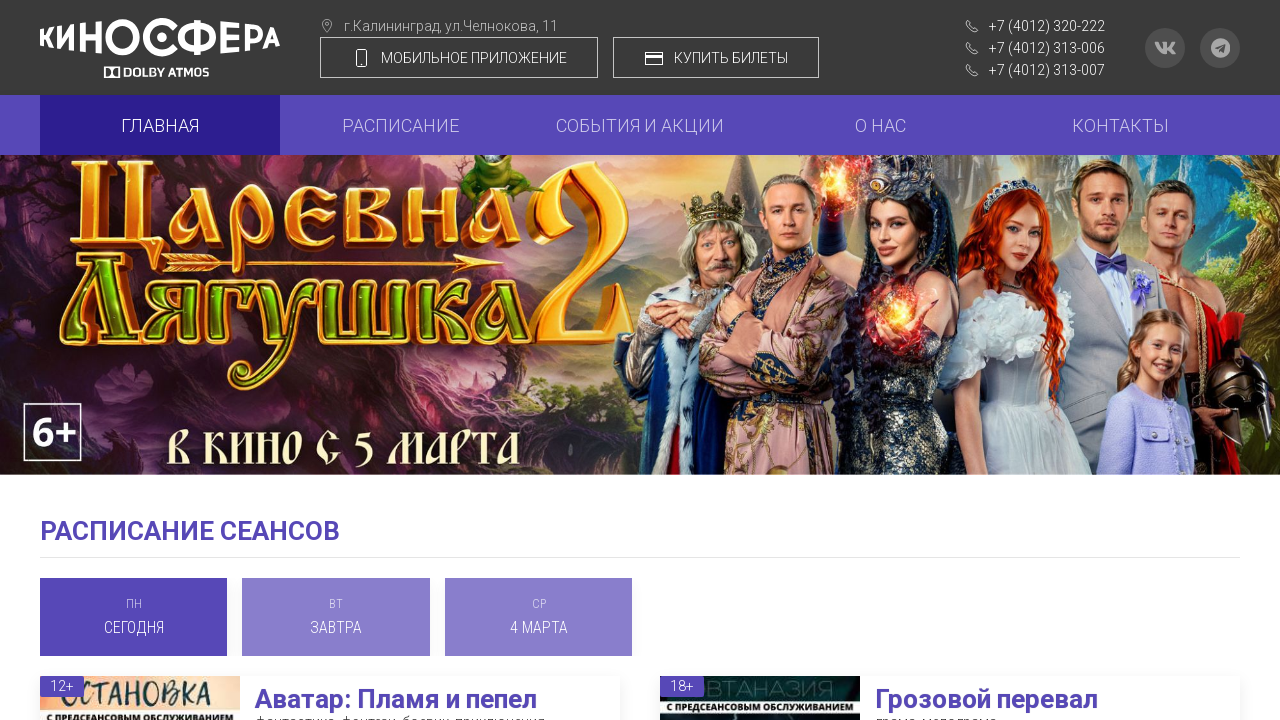

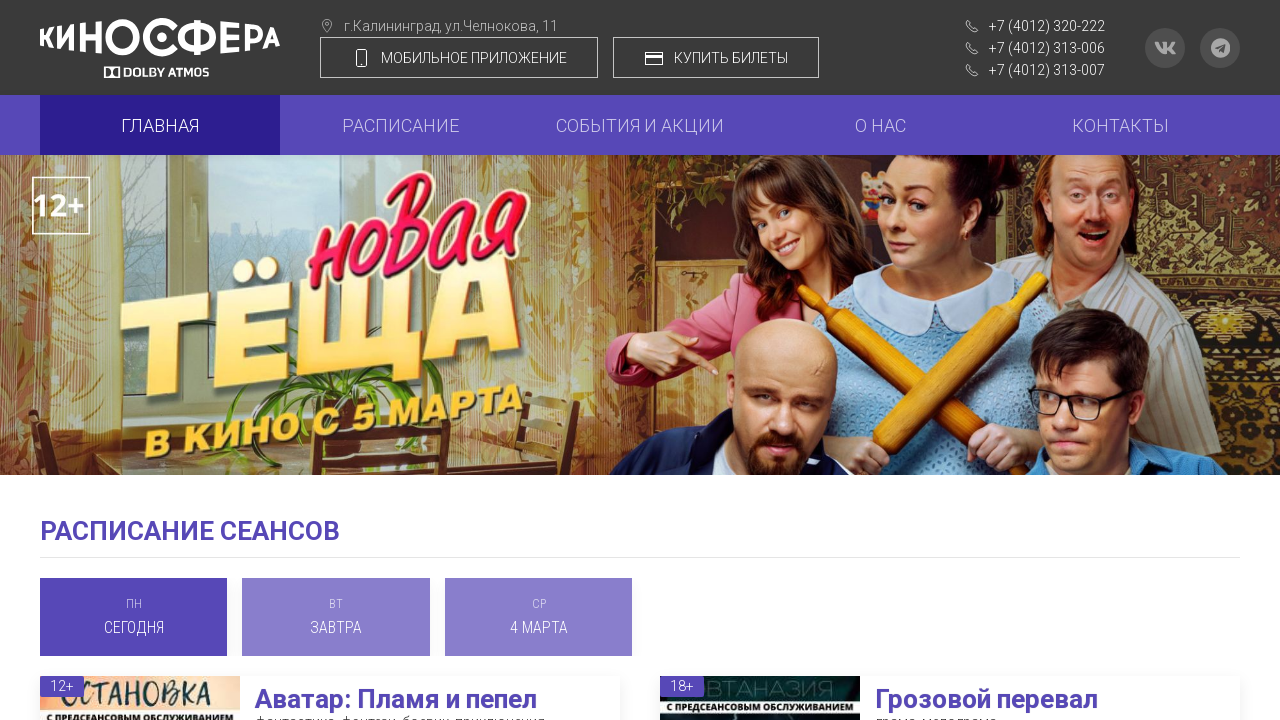